Tests shopping cart functionality by browsing products on an e-commerce practice site and adding specific items (Cucumber, Brocolli) to the cart when found.

Starting URL: https://rahulshettyacademy.com/seleniumPractise/

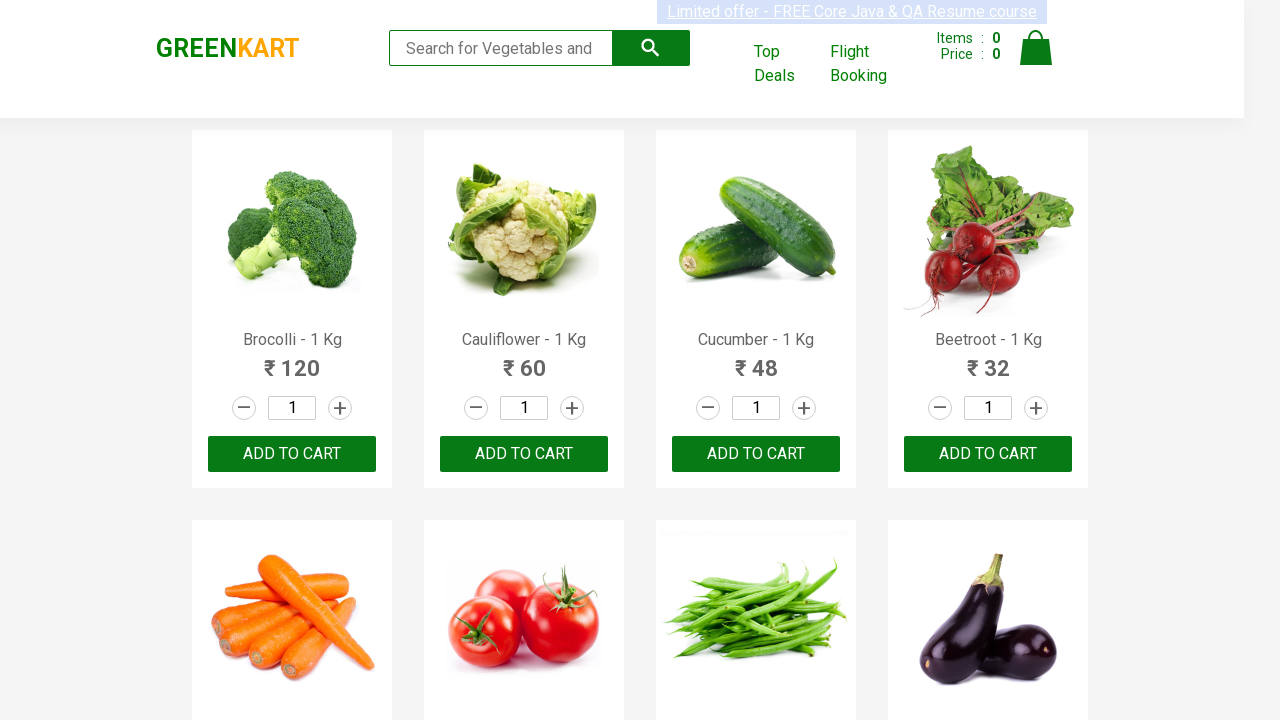

Waited for product list to load
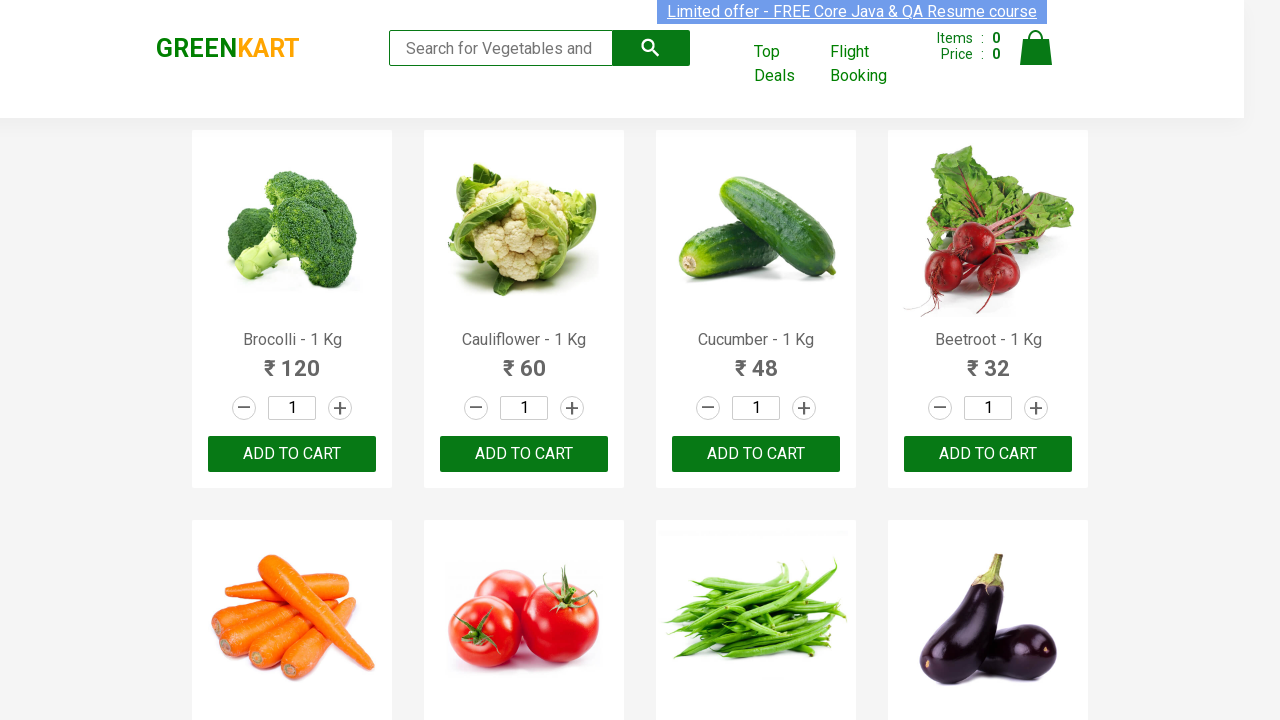

Retrieved all product elements from the page
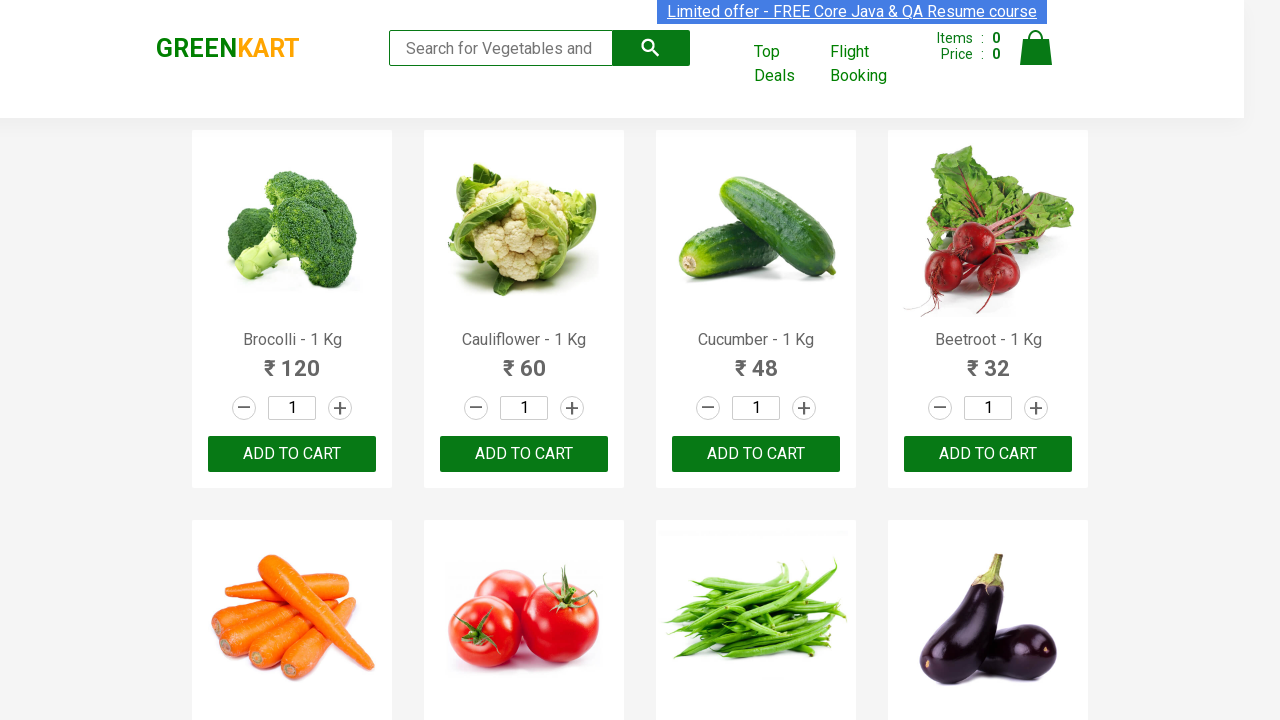

Checked product: Brocolli - 1 Kg
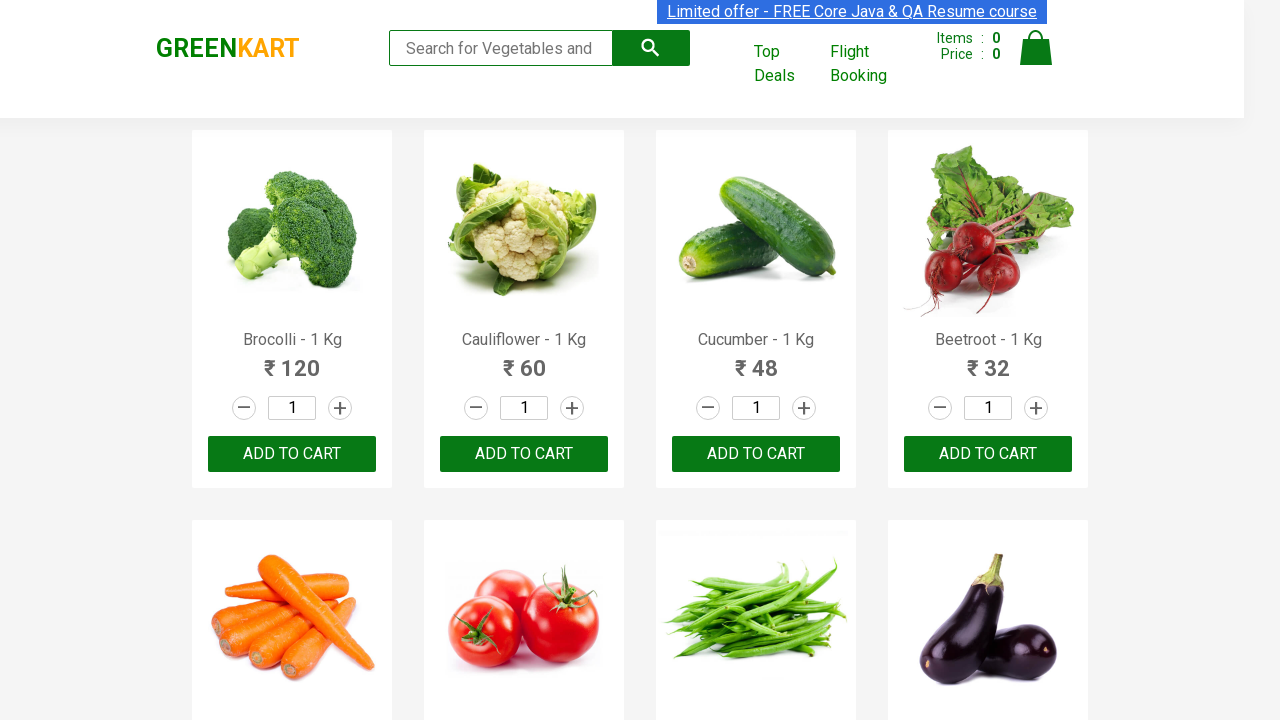

Checked product: Cauliflower - 1 Kg
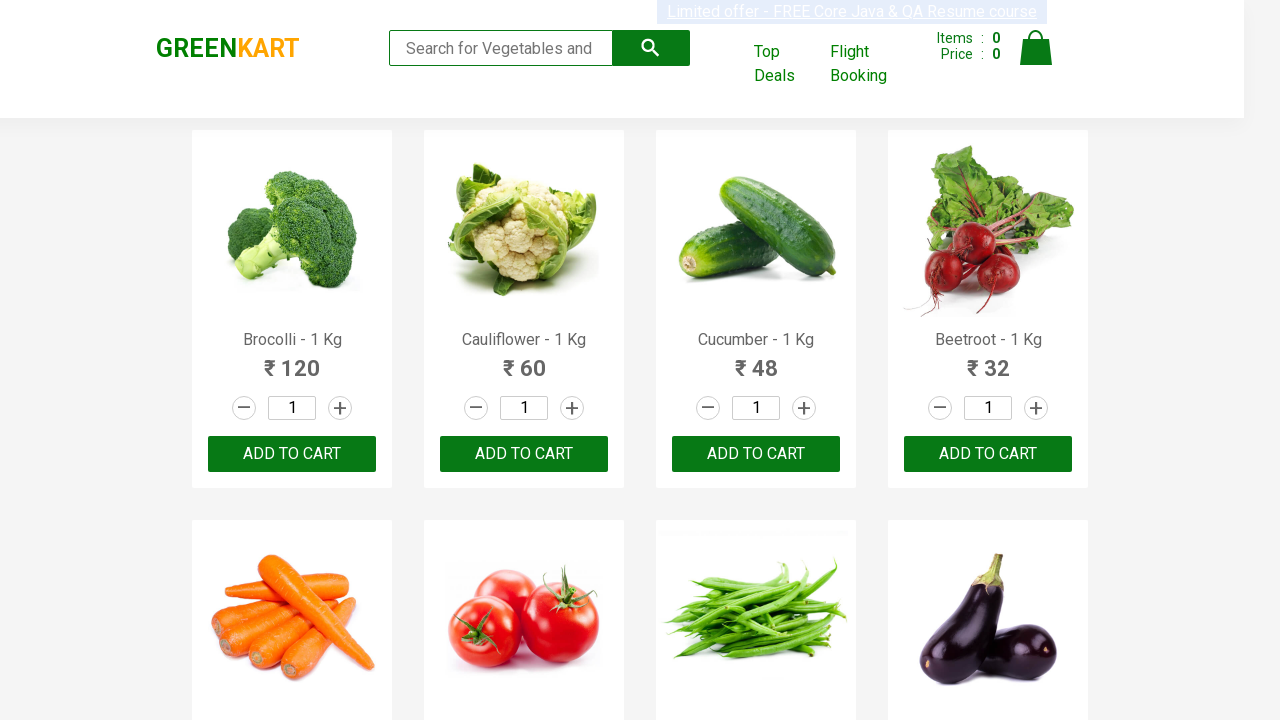

Checked product: Cucumber - 1 Kg
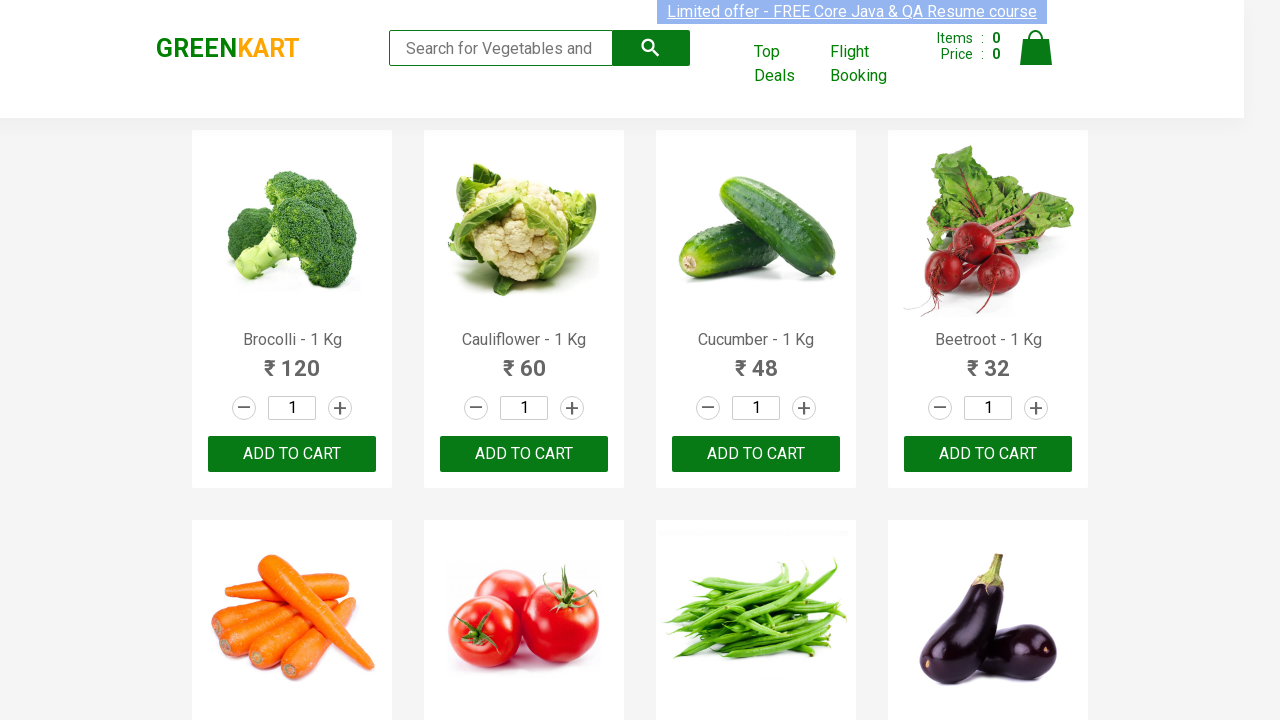

Checked product: Beetroot - 1 Kg
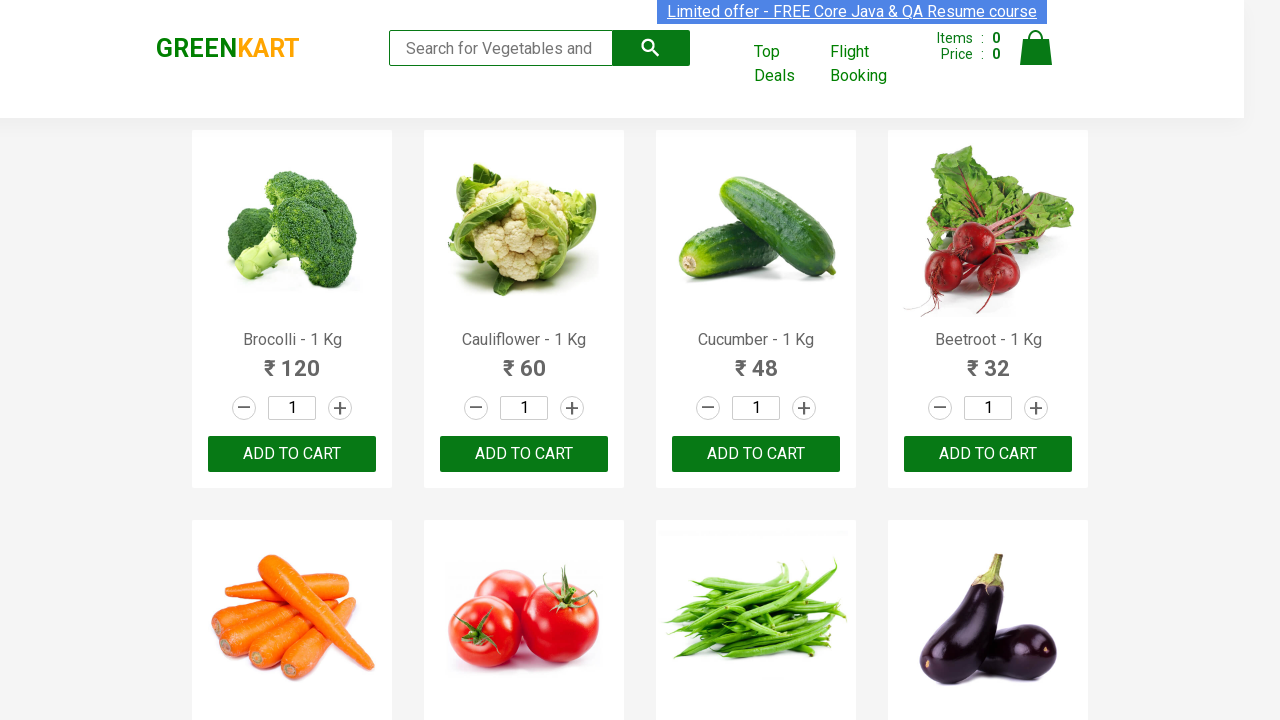

Checked product: Carrot - 1 Kg
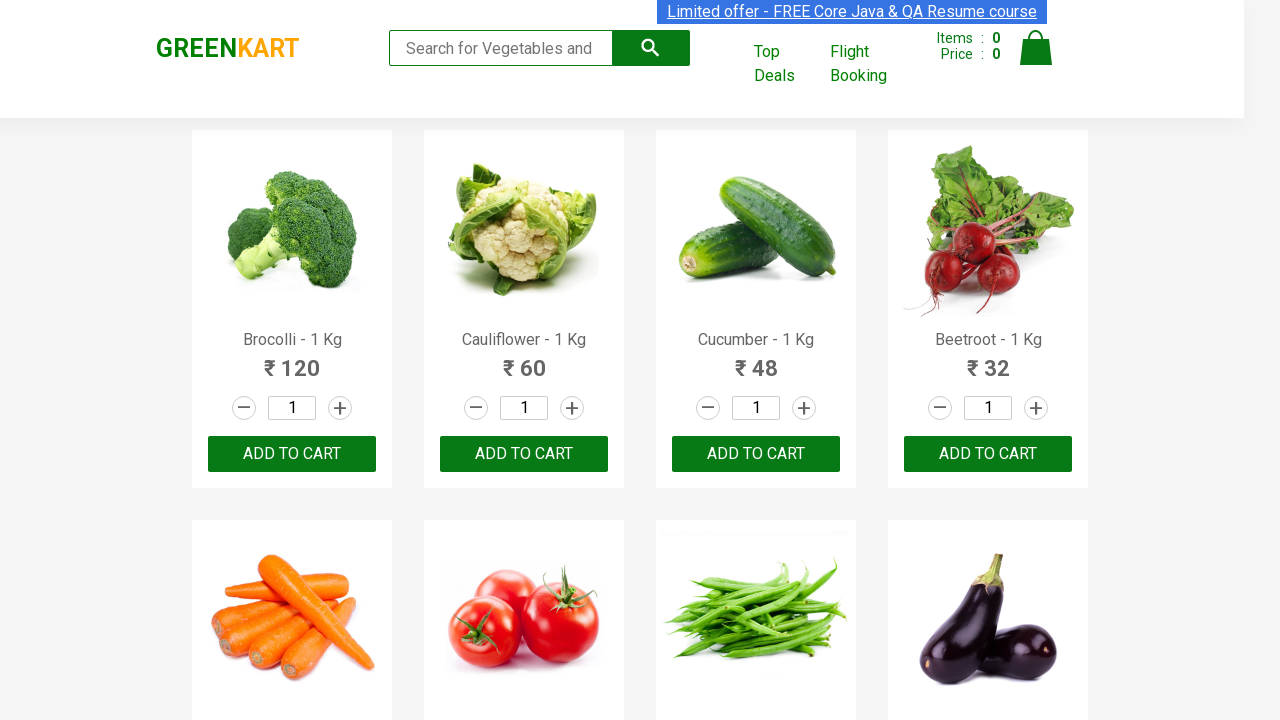

Checked product: Tomato - 1 Kg
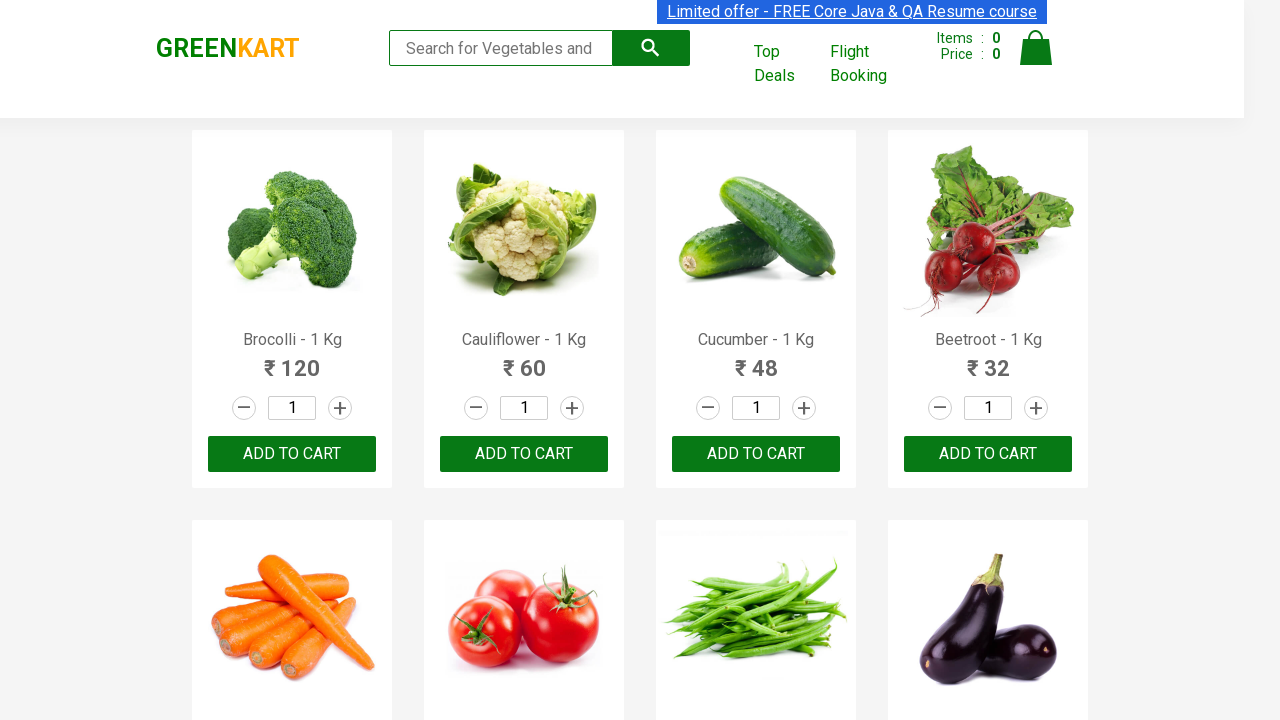

Checked product: Beans - 1 Kg
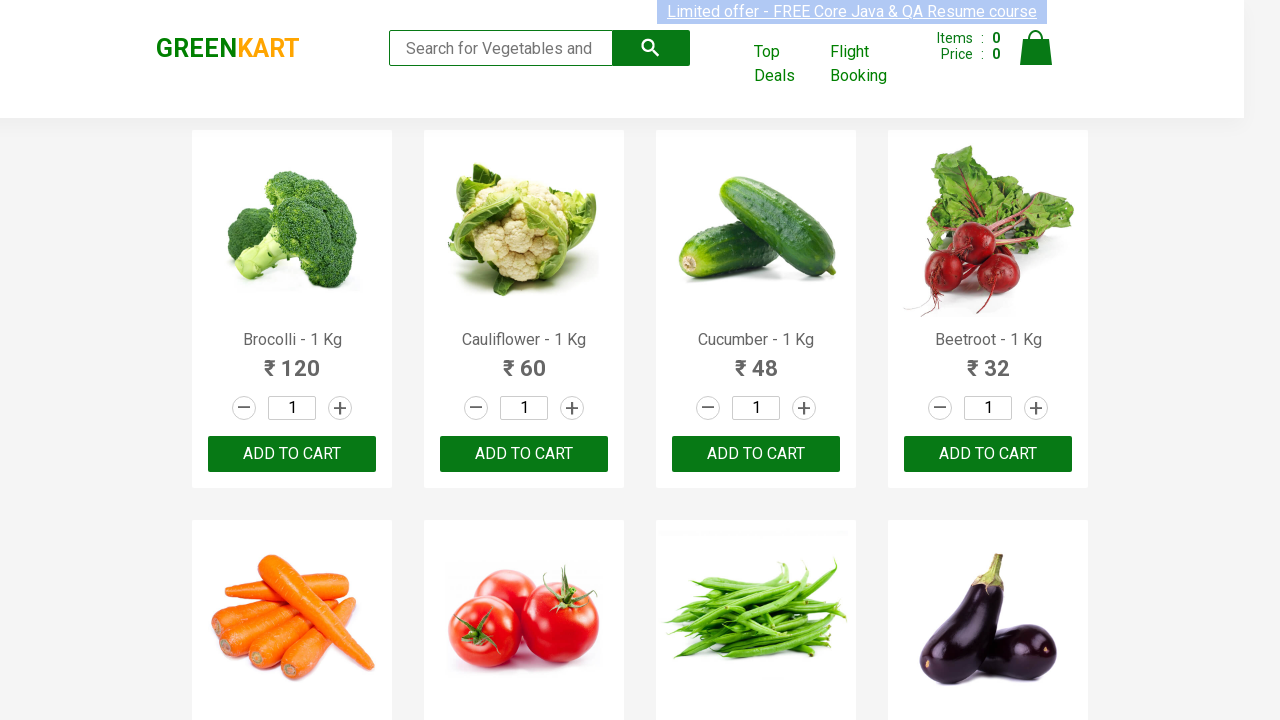

Checked product: Brinjal - 1 Kg
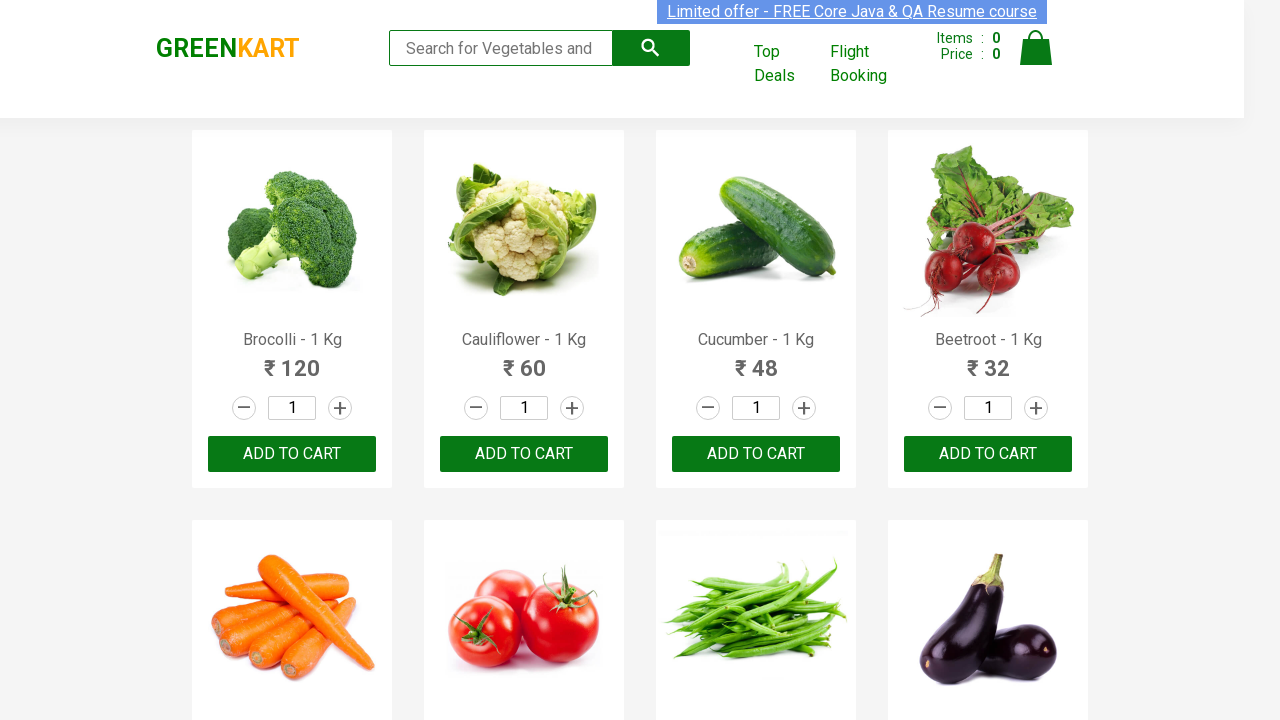

Checked product: Capsicum
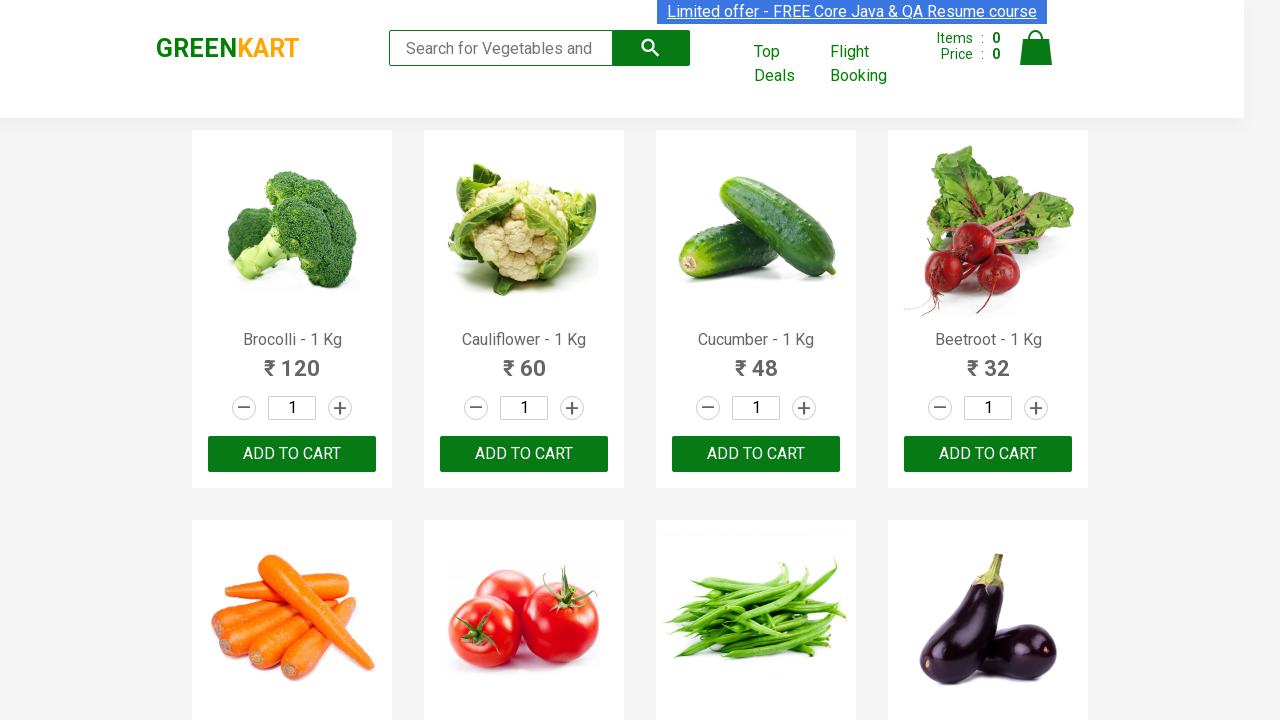

Checked product: Mushroom - 1 Kg
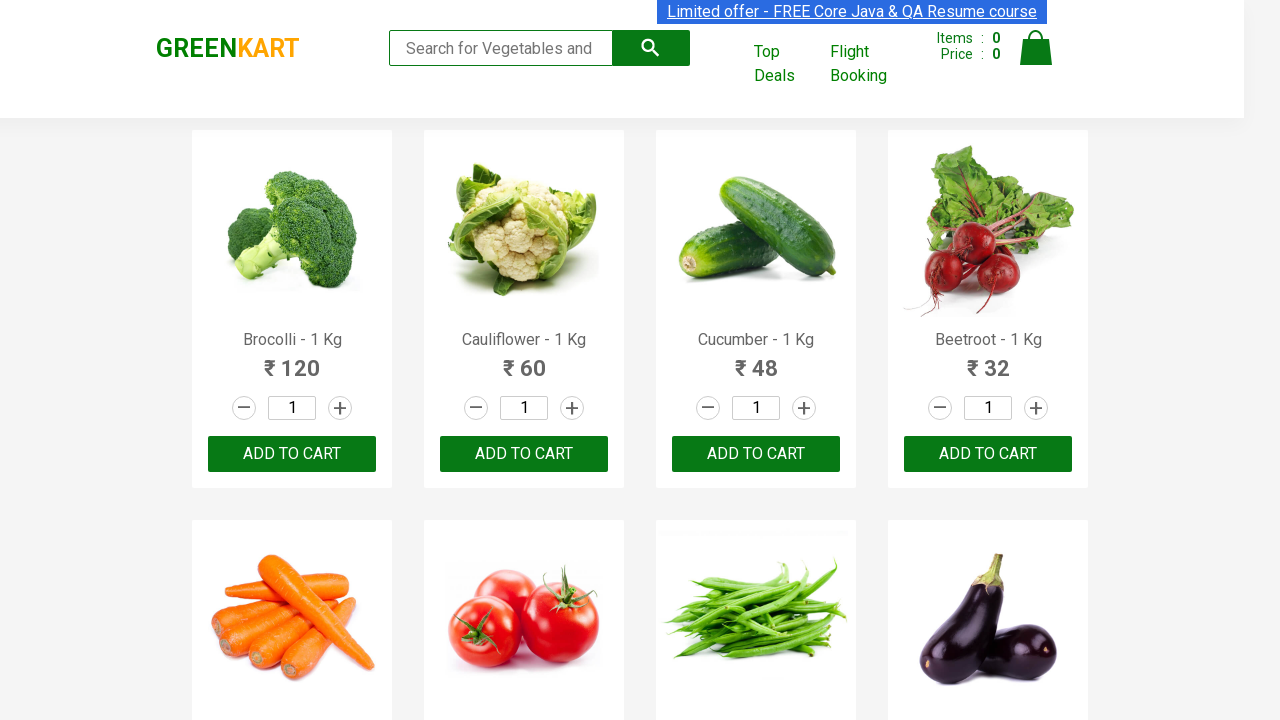

Checked product: Potato - 1 Kg
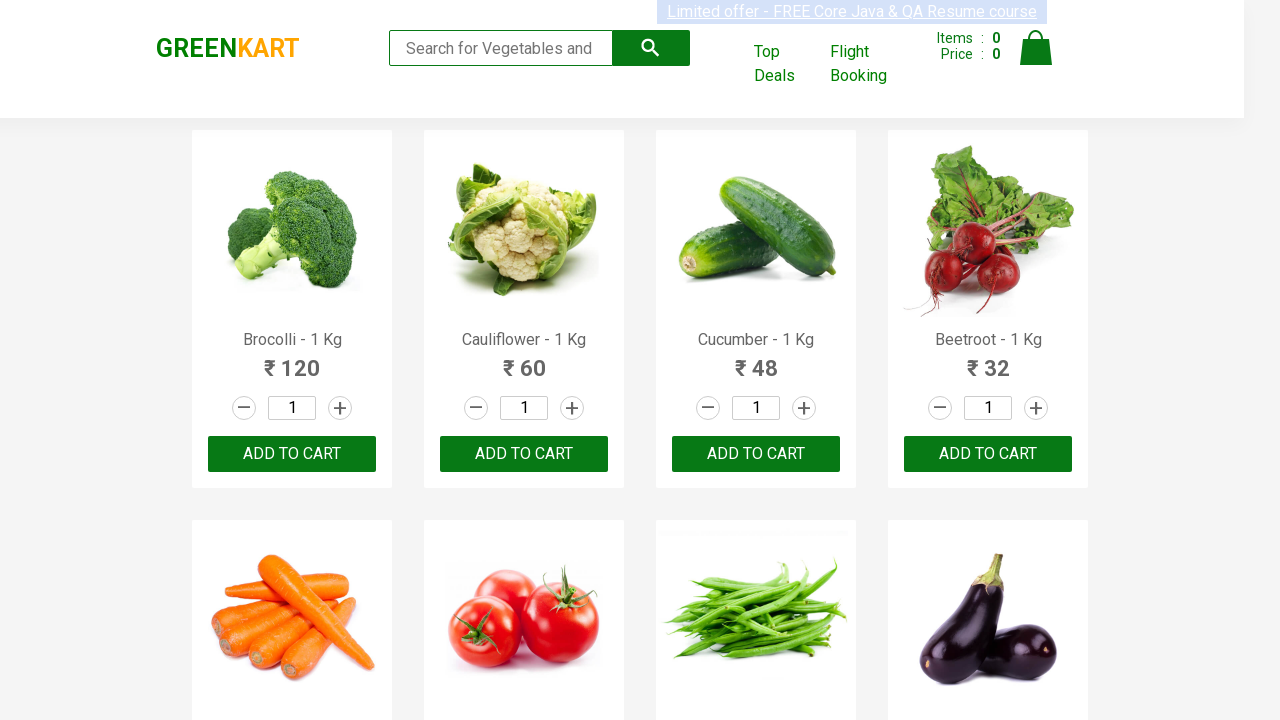

Checked product: Pumpkin - 1 Kg
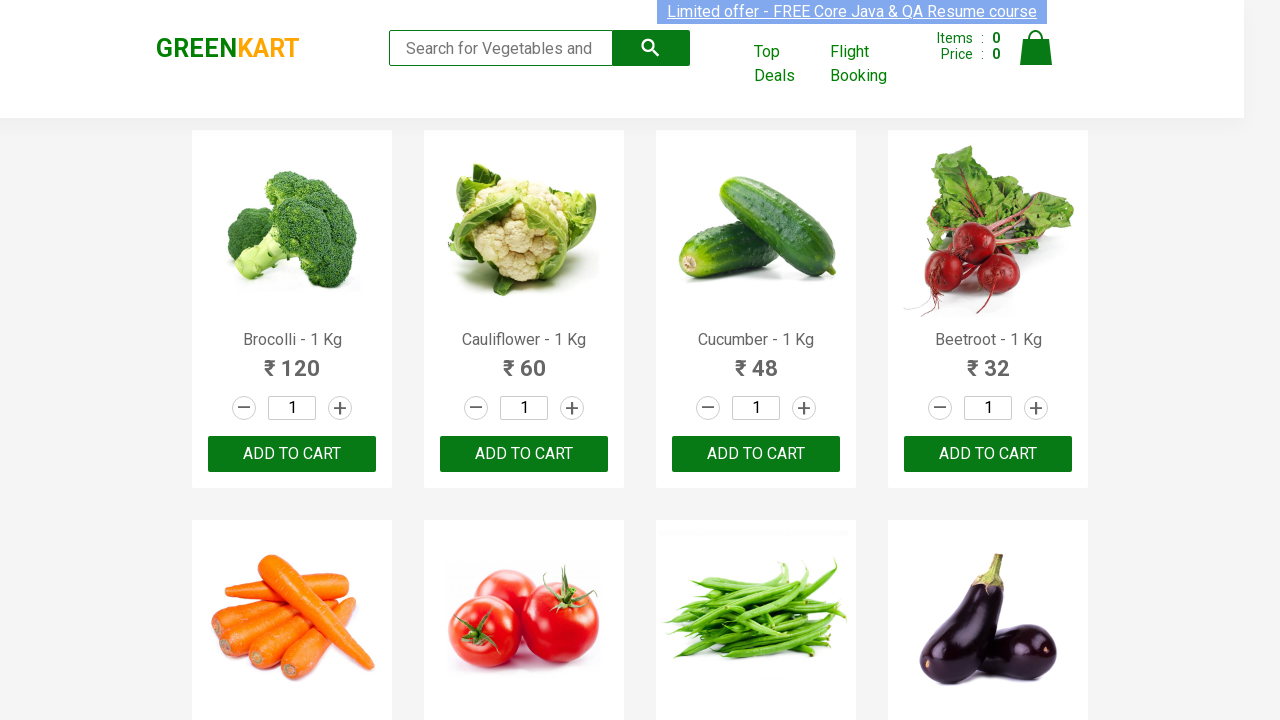

Checked product: Corn - 1 Kg
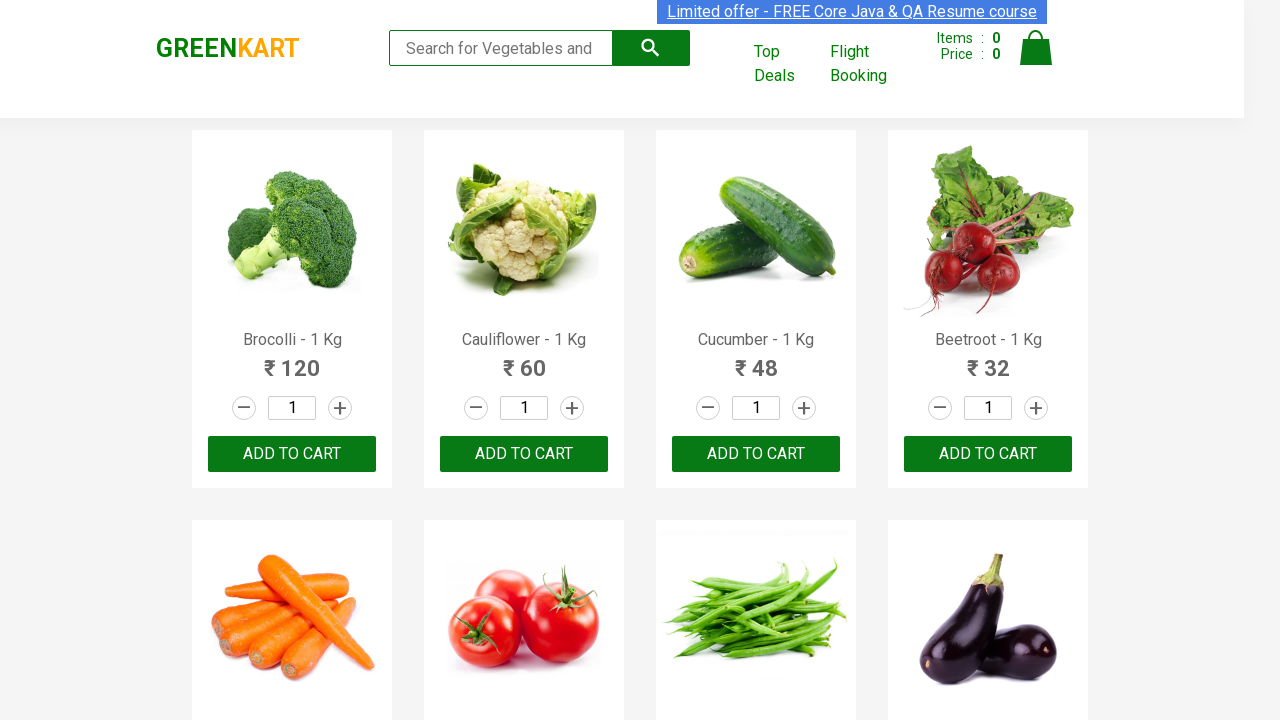

Checked product: Onion - 1 Kg
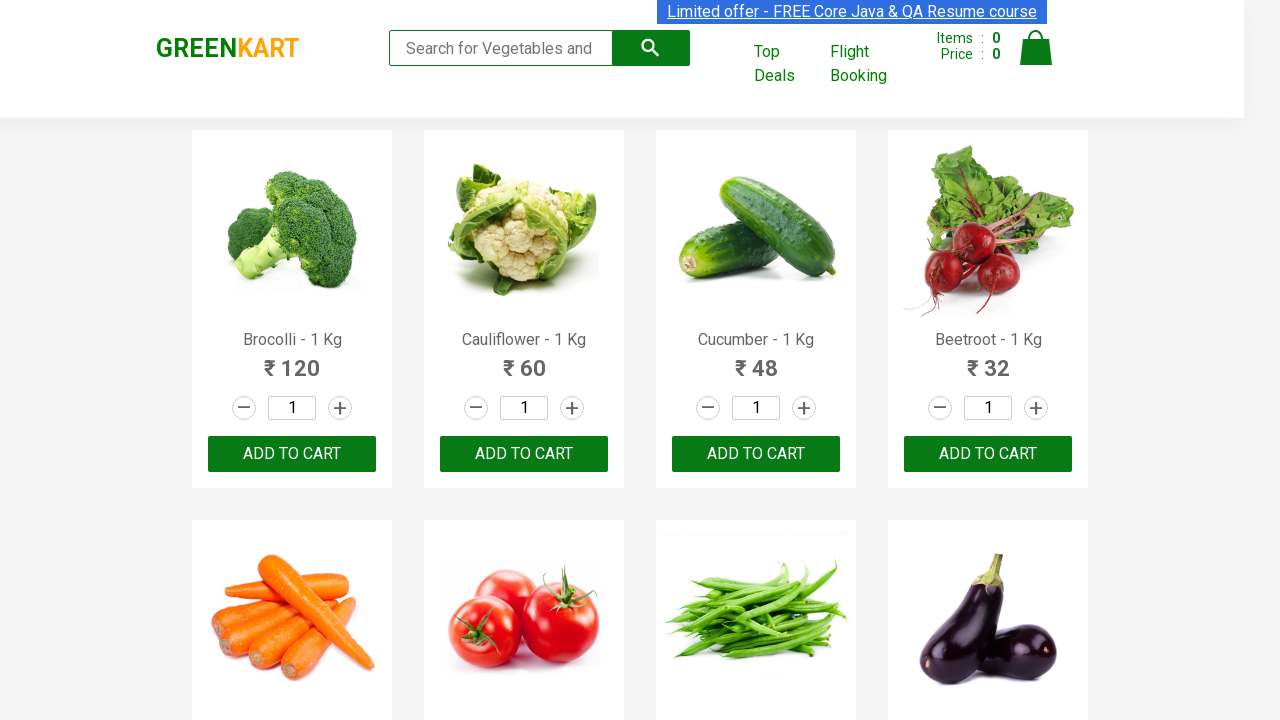

Checked product: Apple - 1 Kg
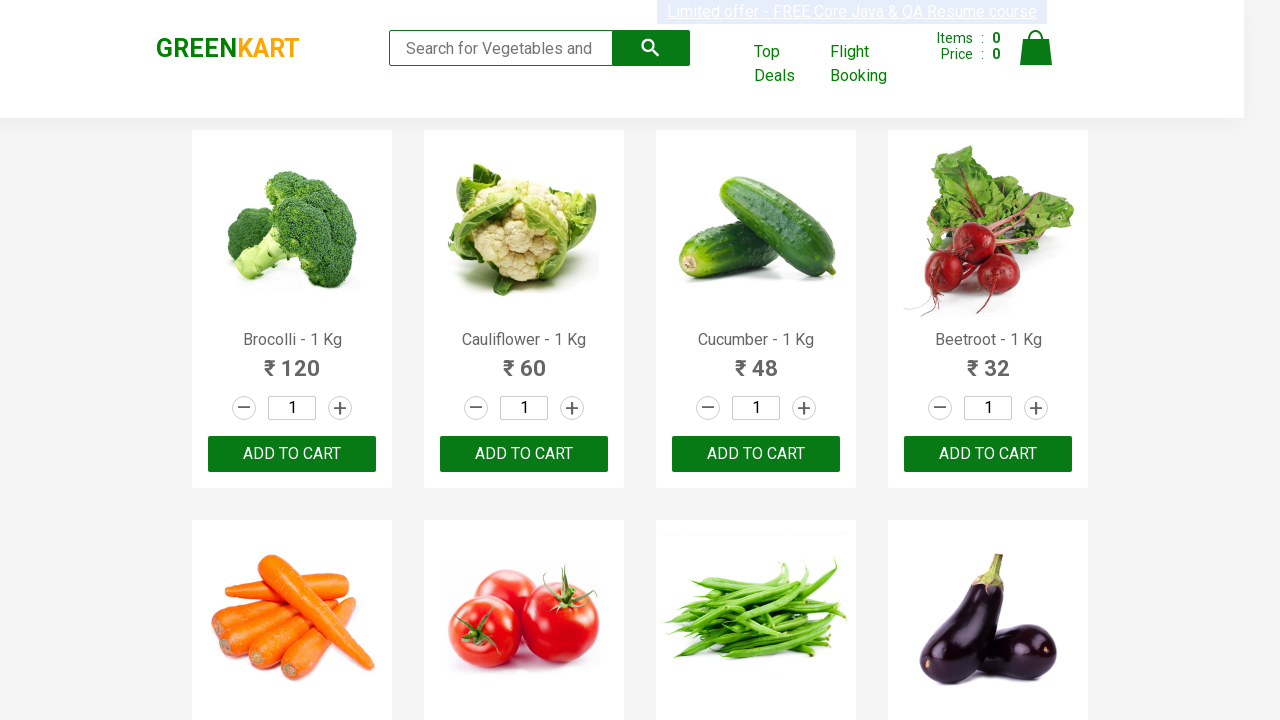

Checked product: Banana - 1 Kg
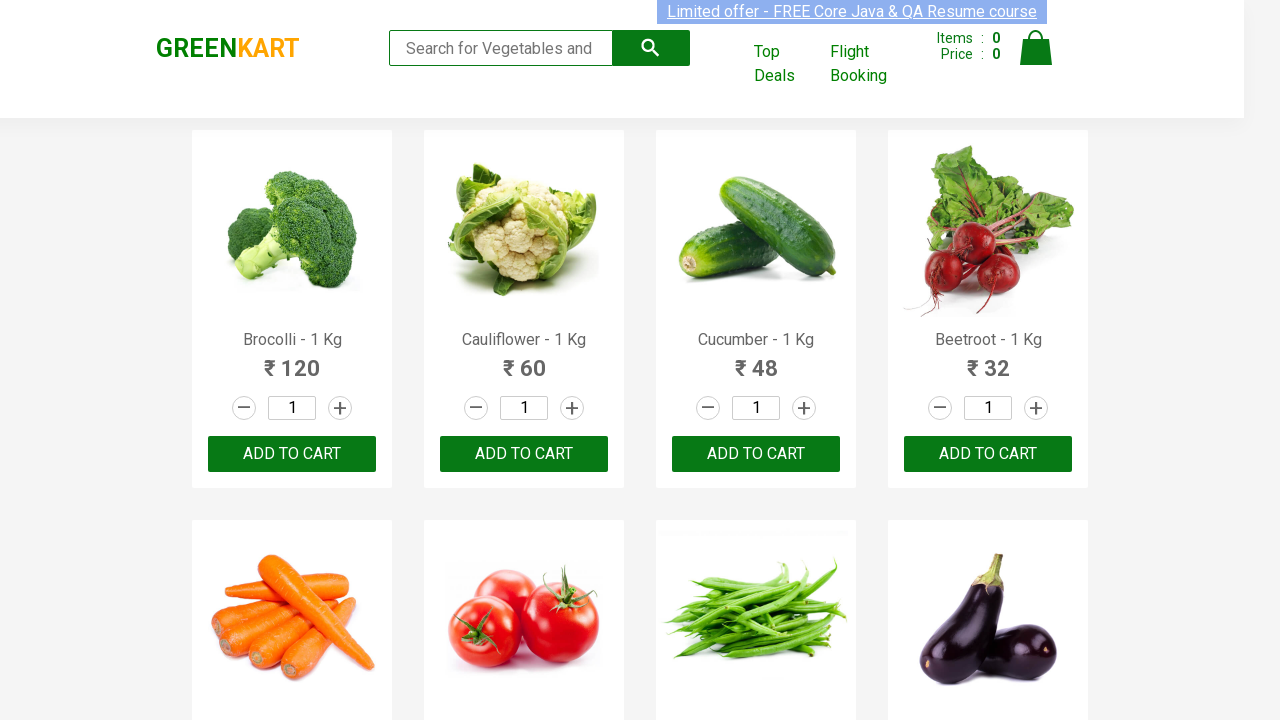

Checked product: Grapes - 1 Kg
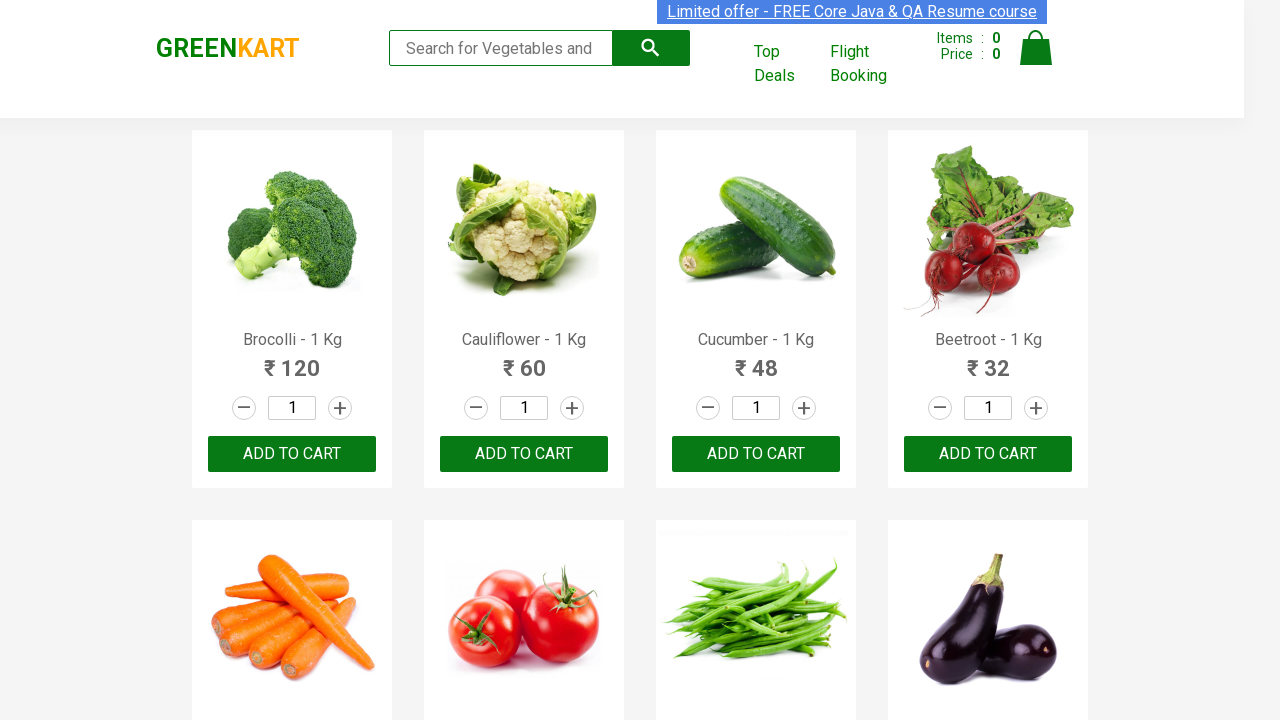

Checked product: Mango - 1 Kg
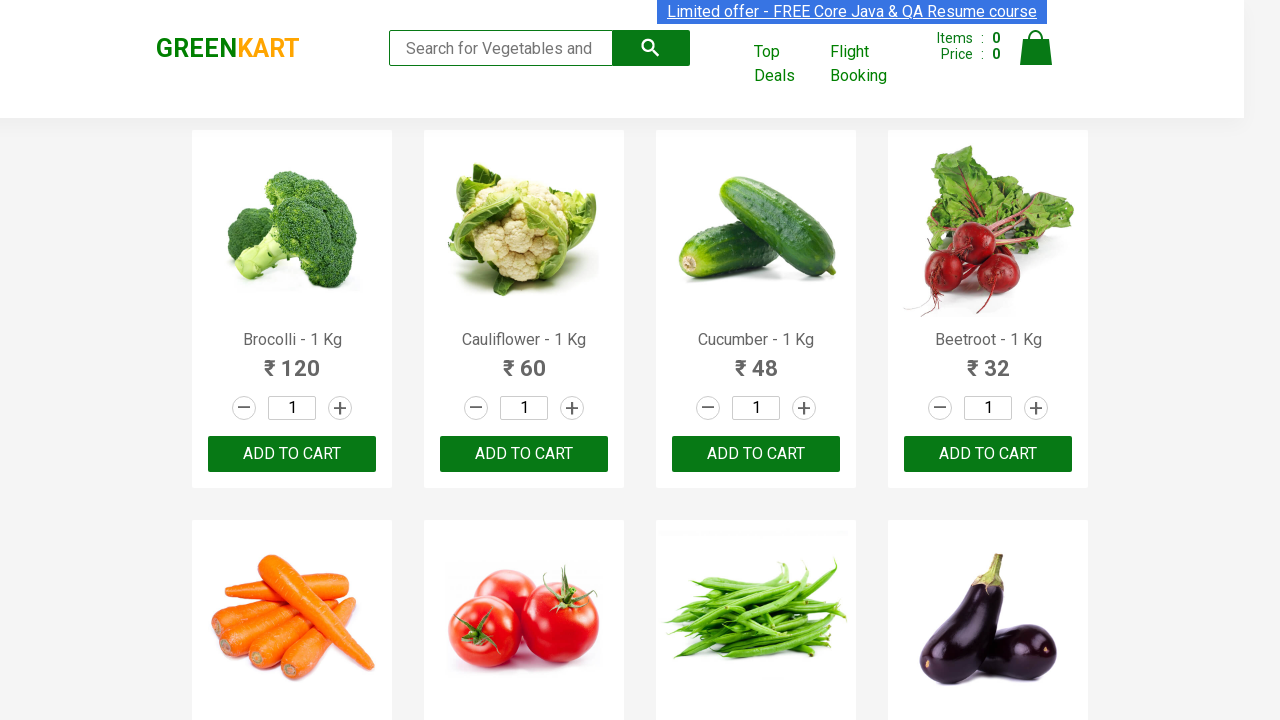

Checked product: Musk Melon - 1 Kg
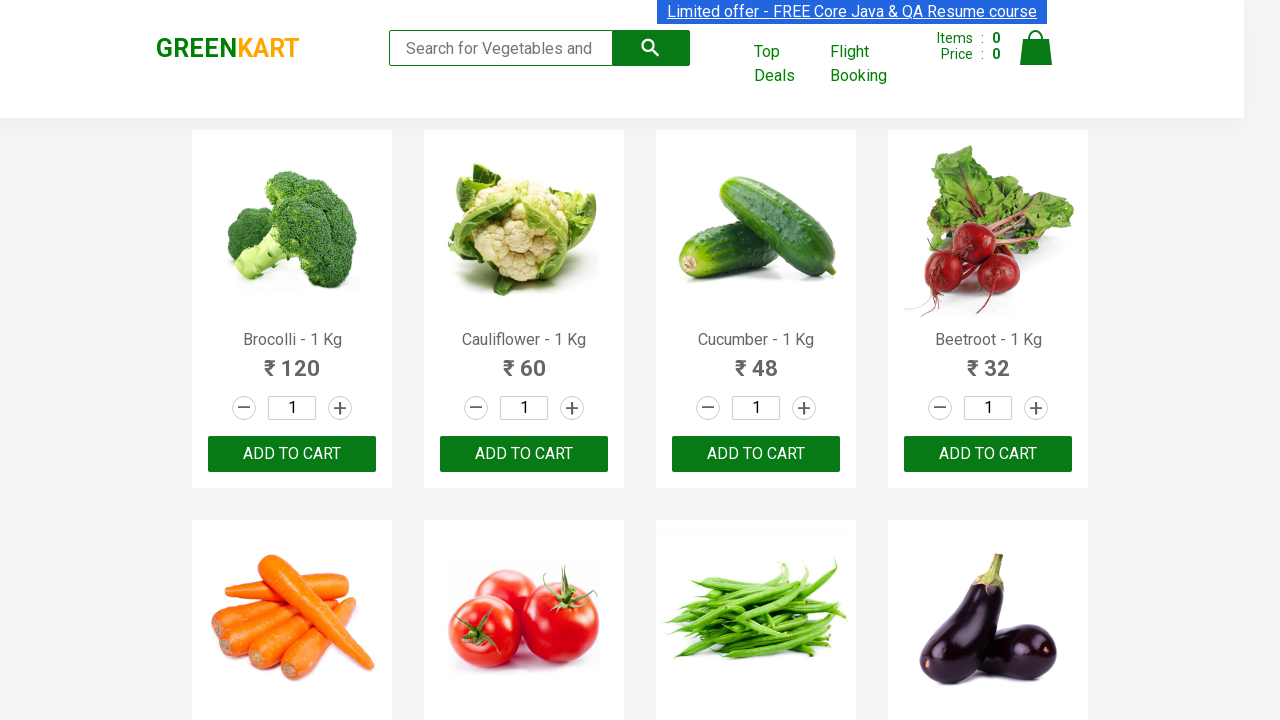

Checked product: Orange - 1 Kg
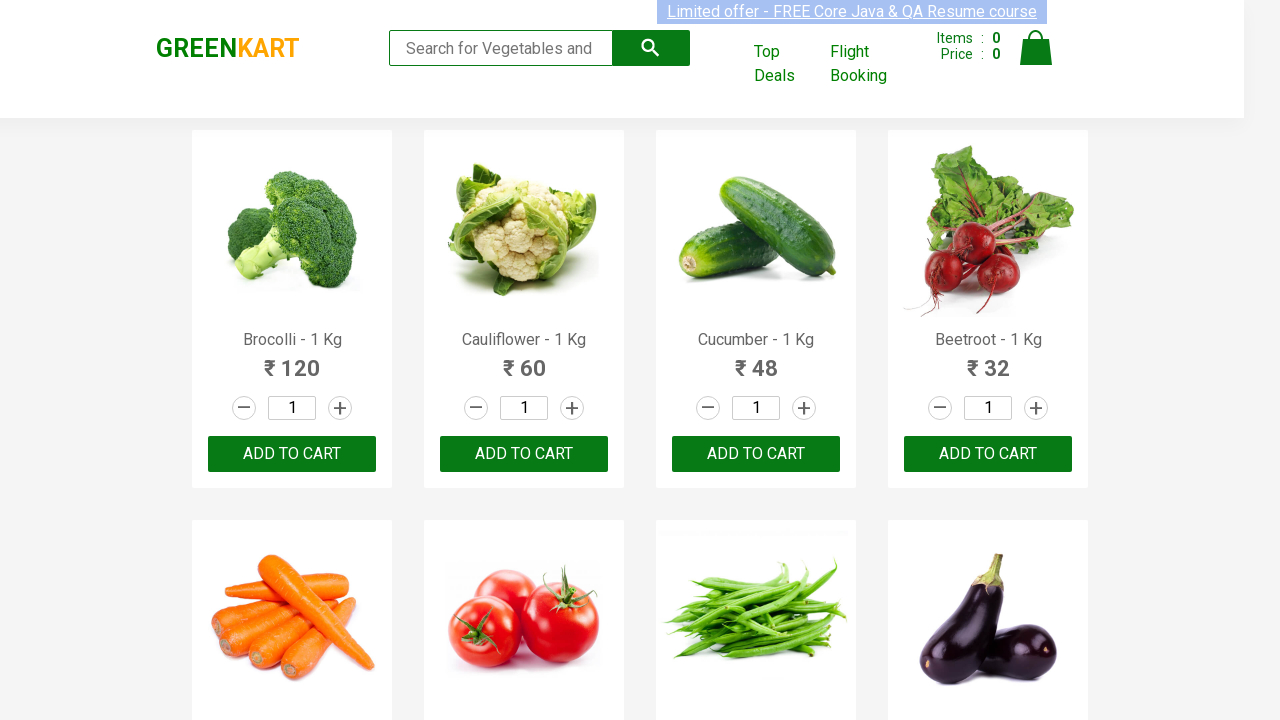

Checked product: Pears - 1 Kg
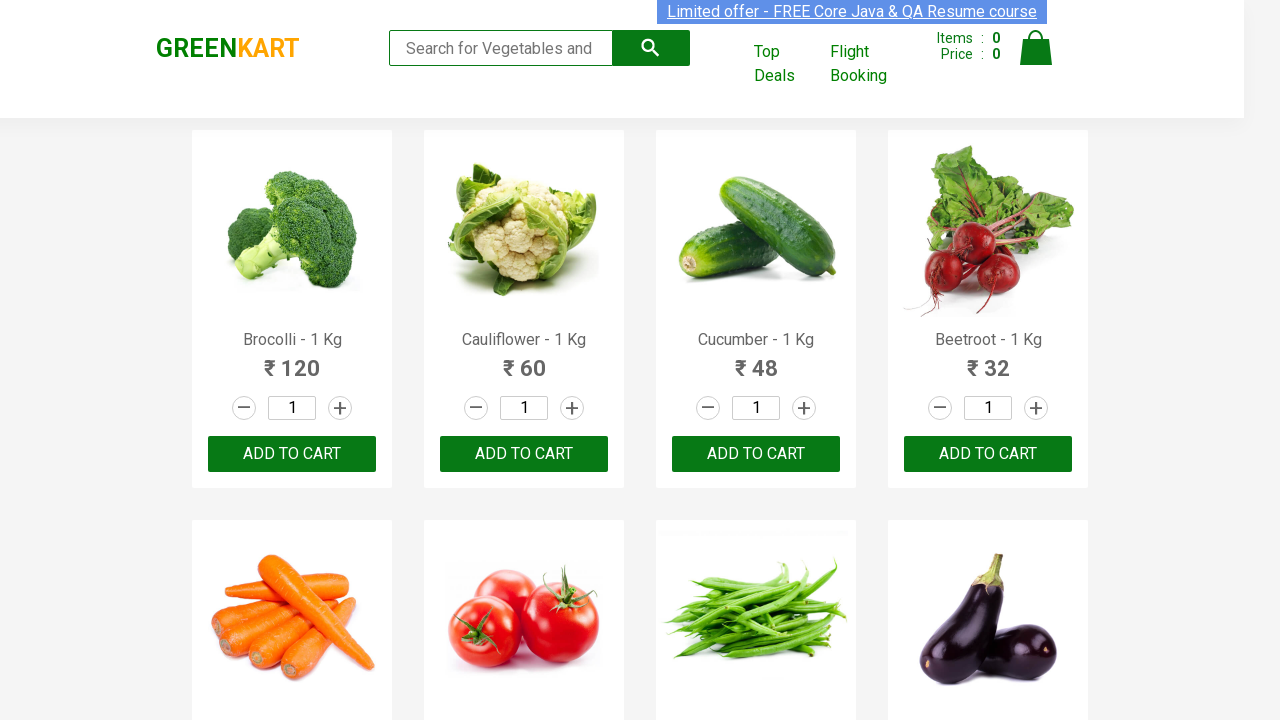

Checked product: Pomegranate - 1 Kg
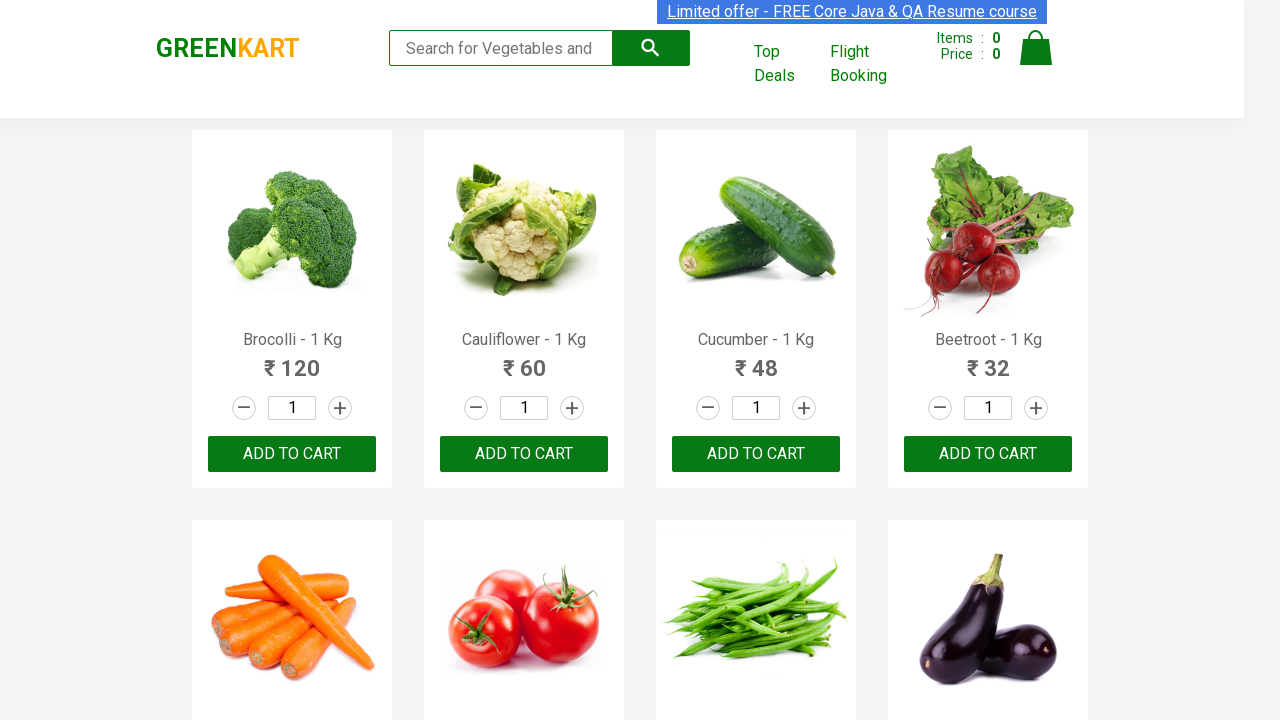

Checked product: Raspberry - 1/4 Kg
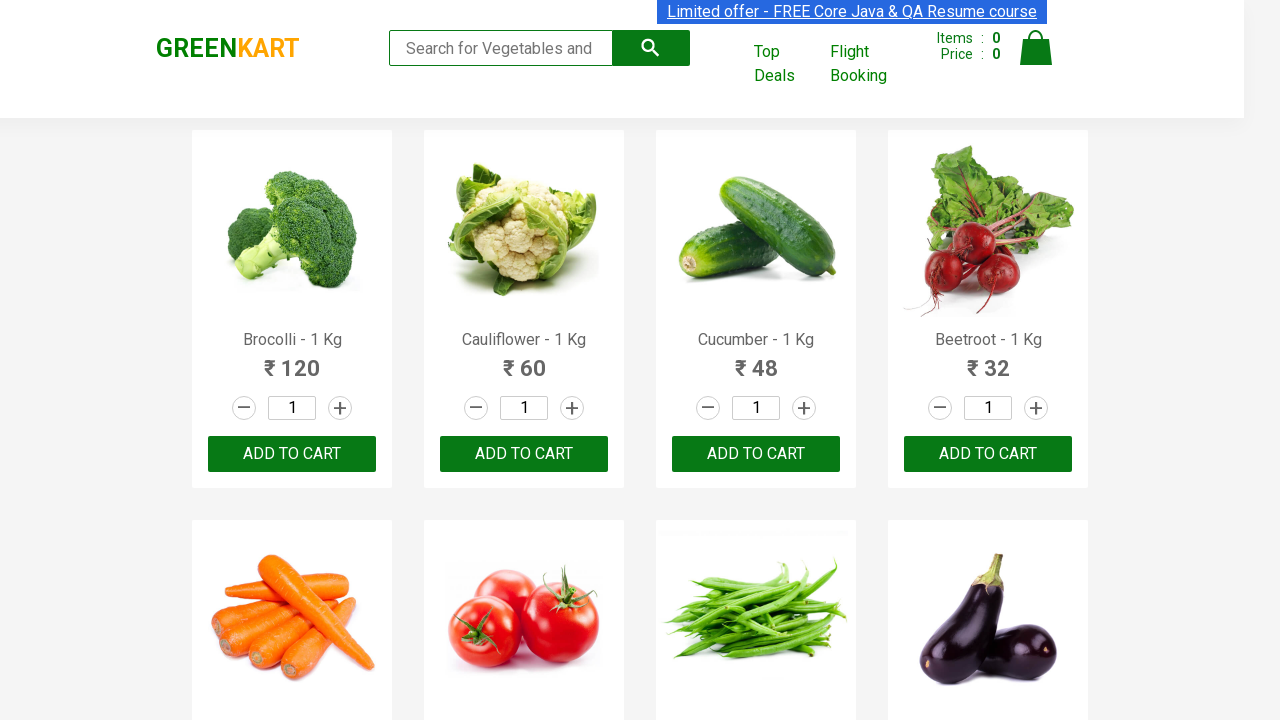

Checked product: Strawberry - 1/4 Kg
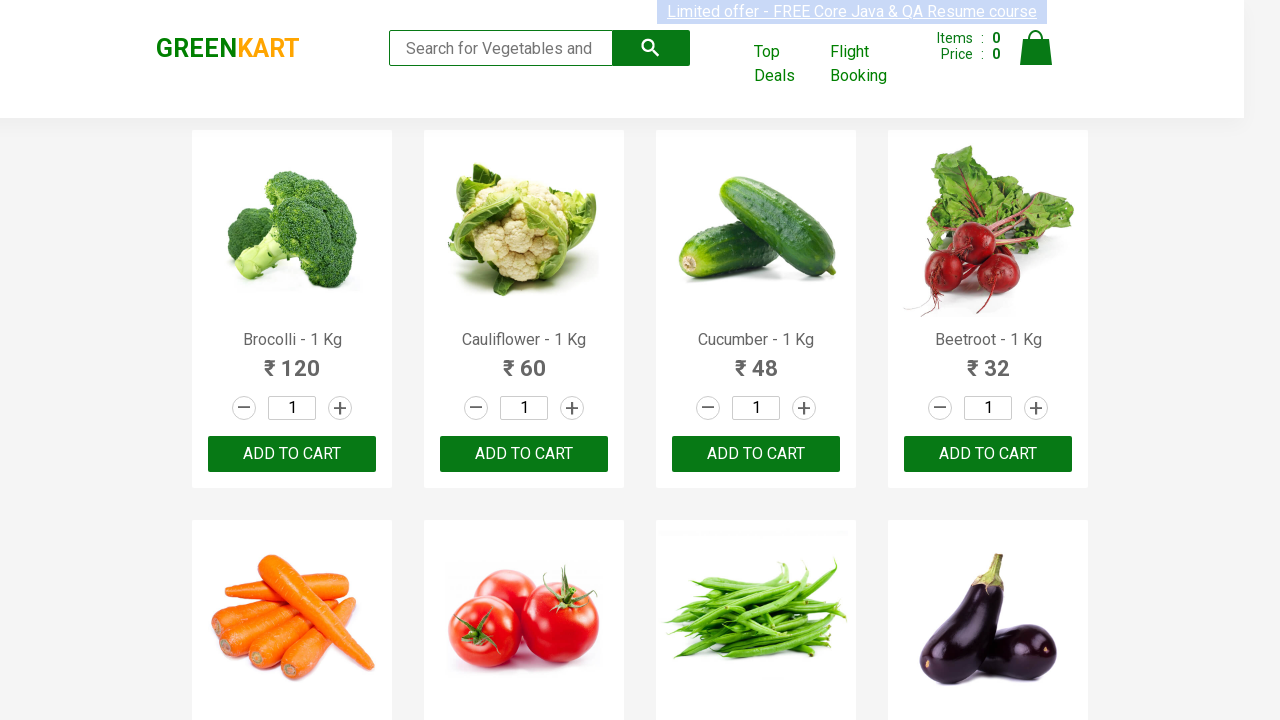

Checked product: Water Melon - 1 Kg
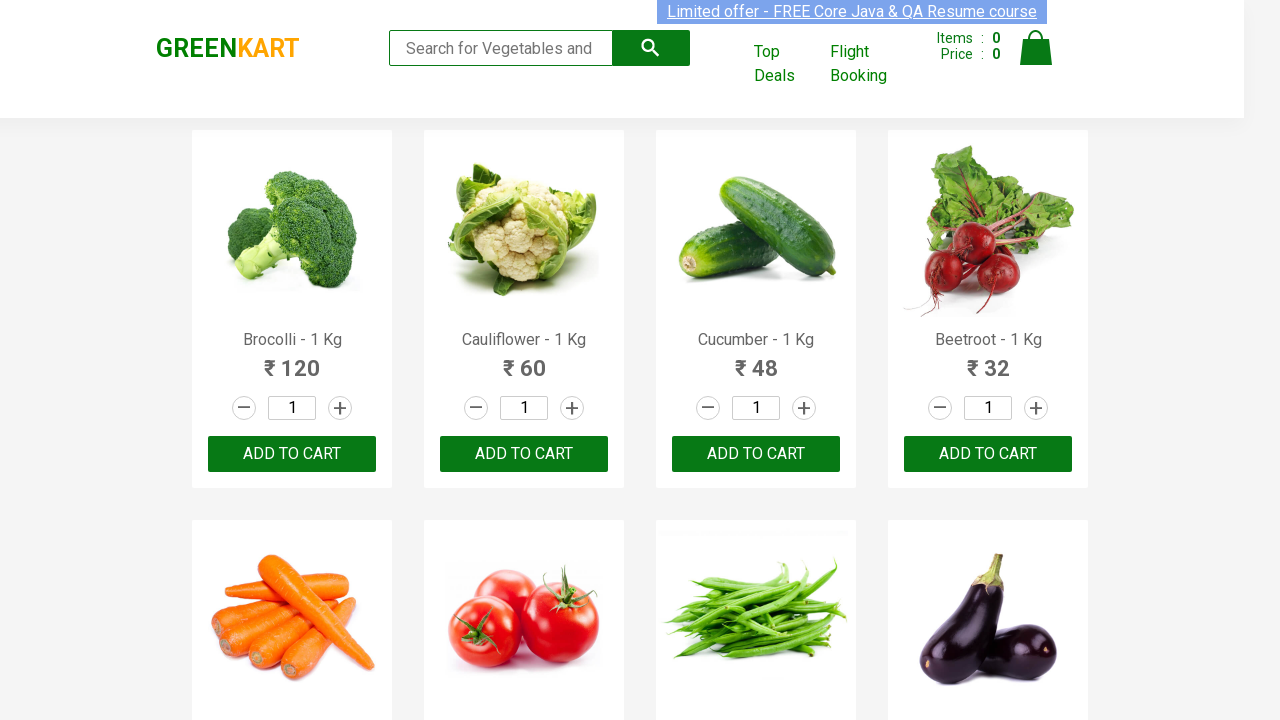

Checked product: Almonds - 1/4 Kg
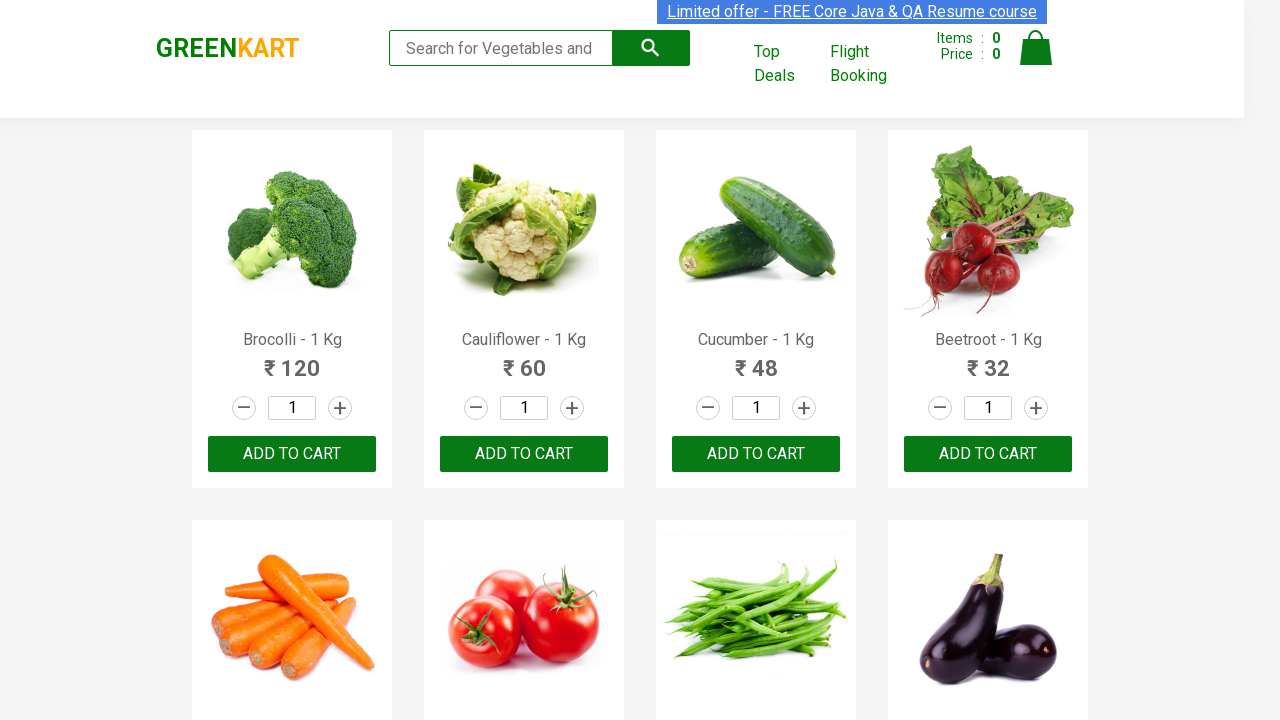

Checked product: Pista - 1/4 Kg
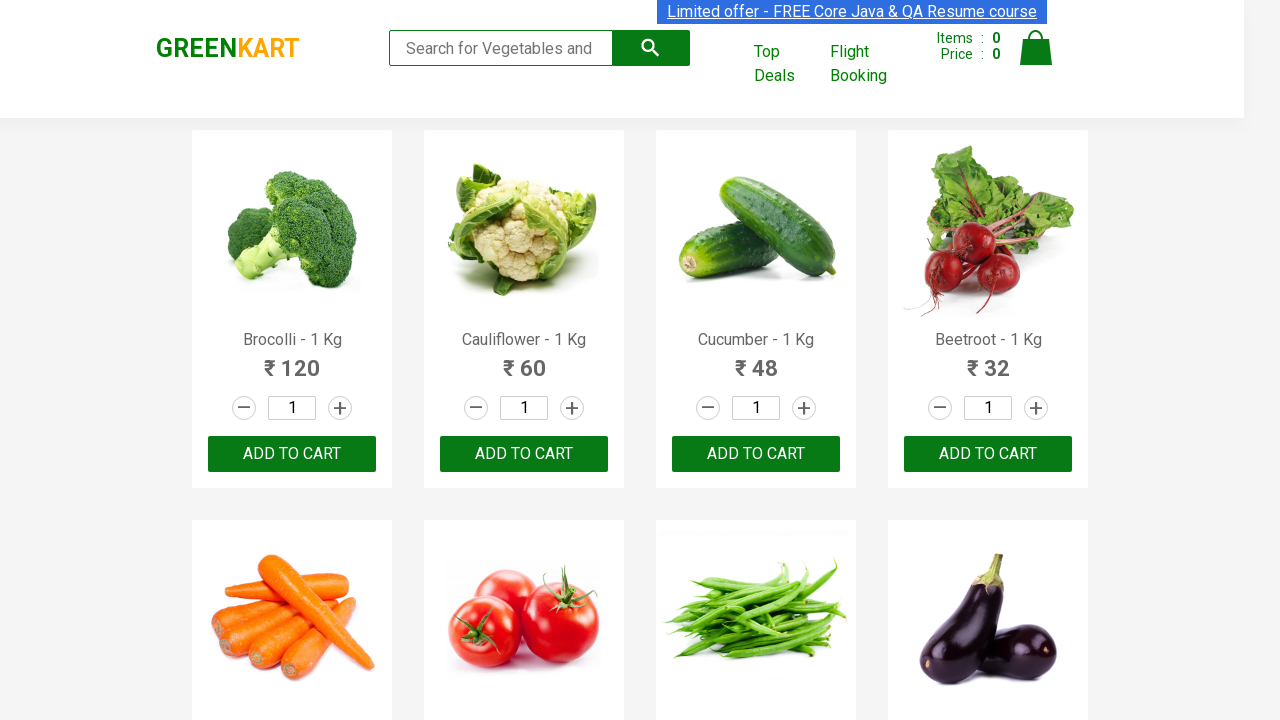

Checked product: Nuts Mixture - 1 Kg
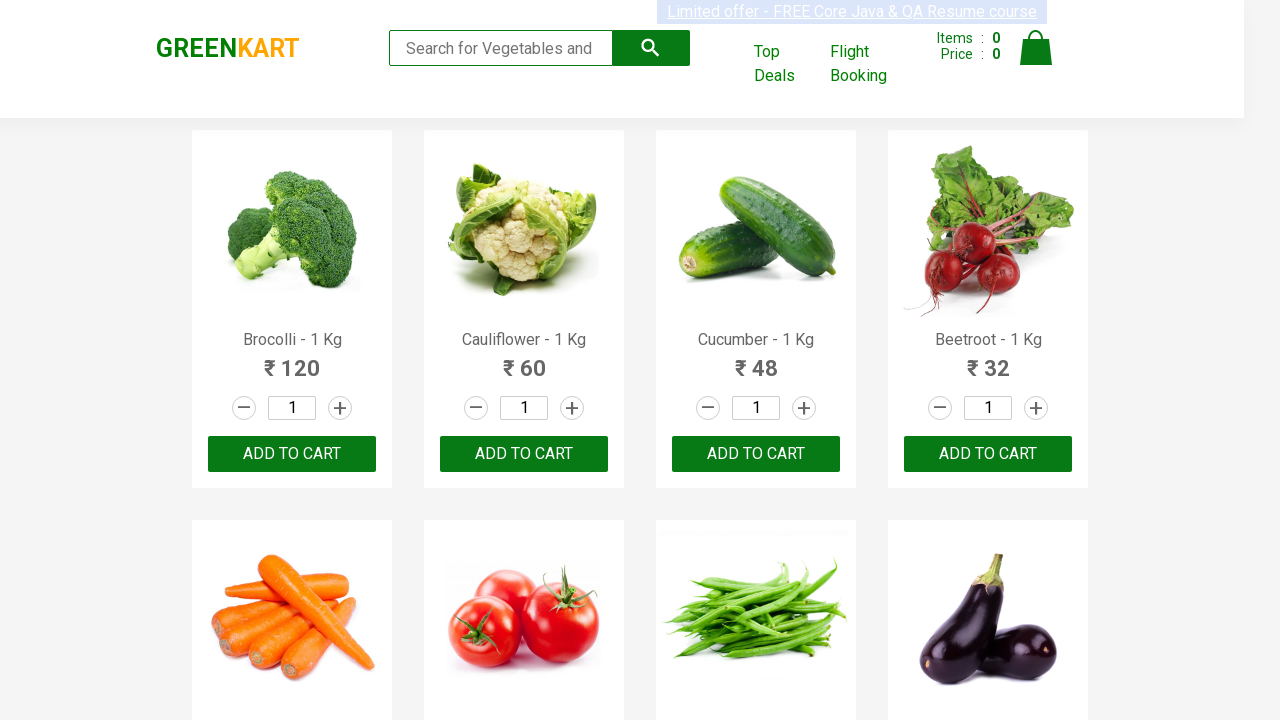

Checked product: Cashews - 1 Kg
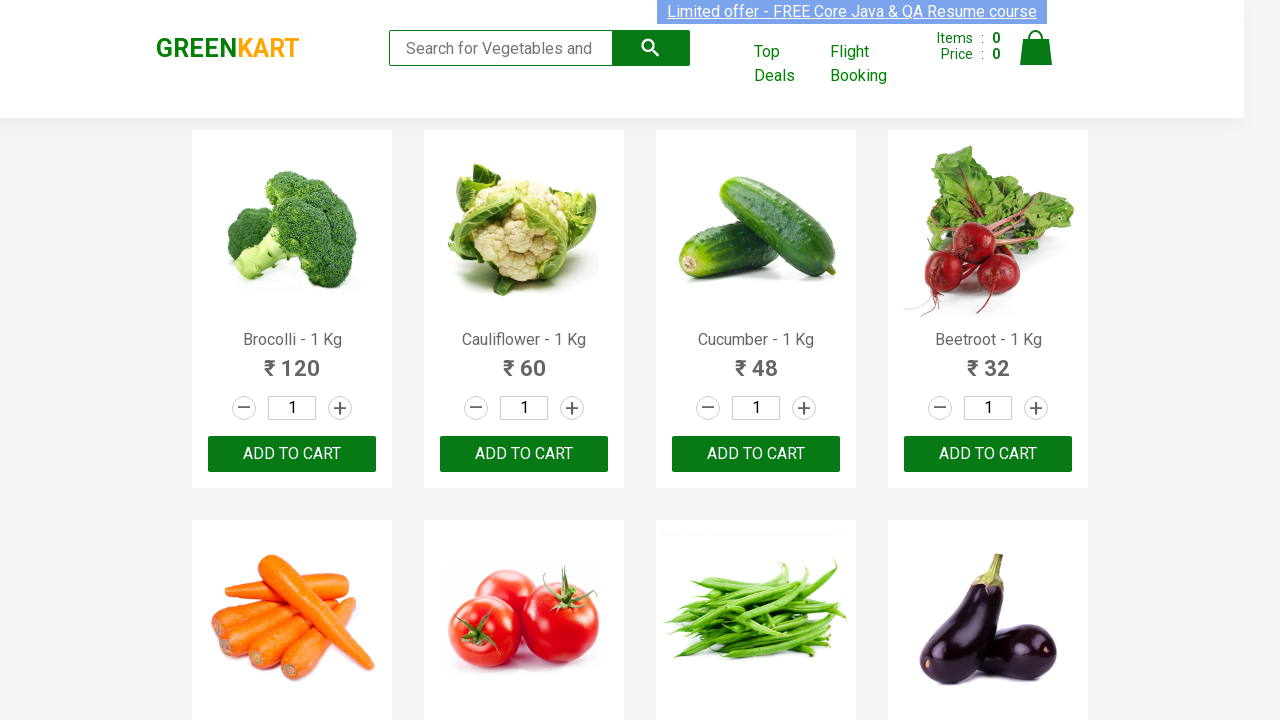

Checked product: Walnuts - 1/4 Kg
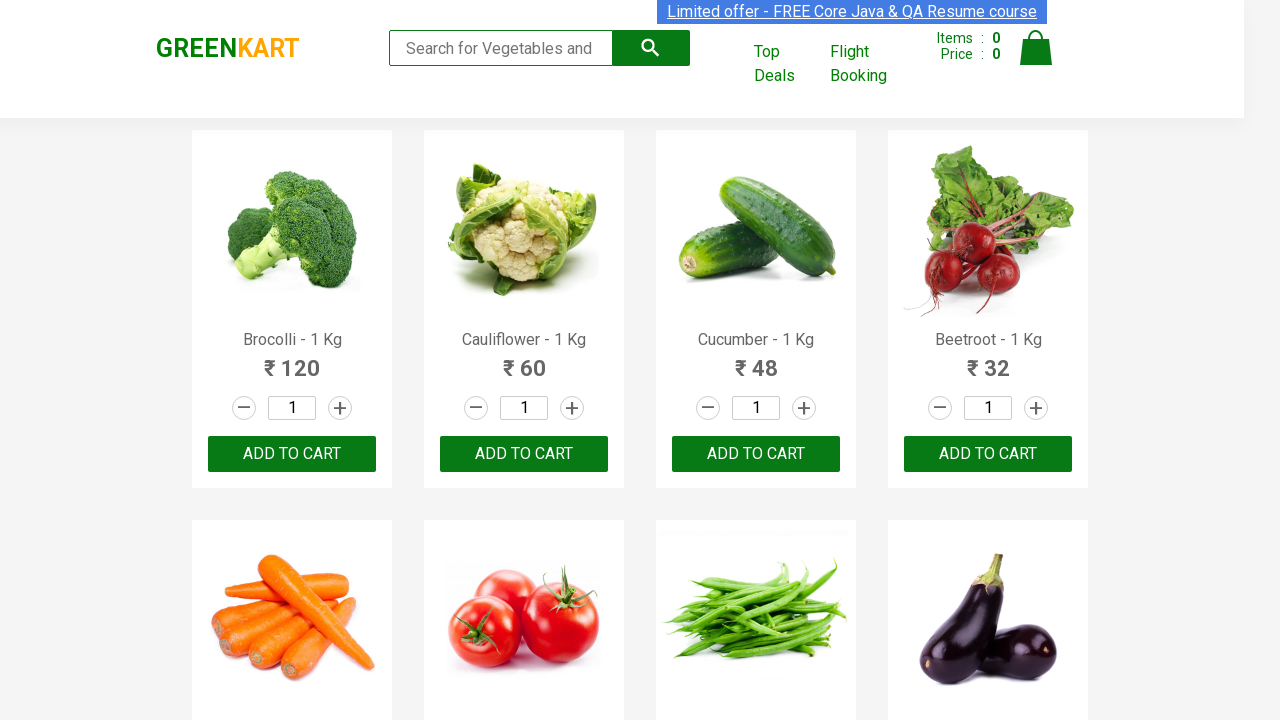

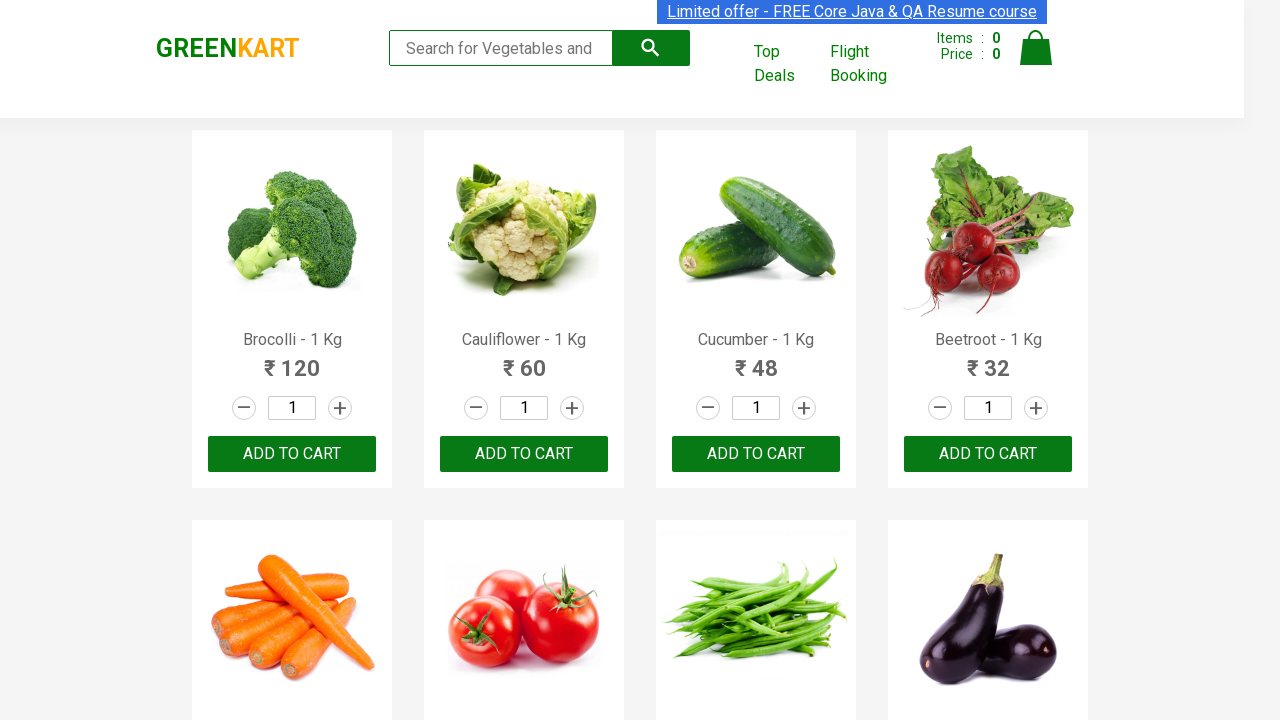